Tests password confirmation validation by entering non-matching passwords and verifying the error message

Starting URL: https://vue-demo.daniel-avellaneda.com/signup

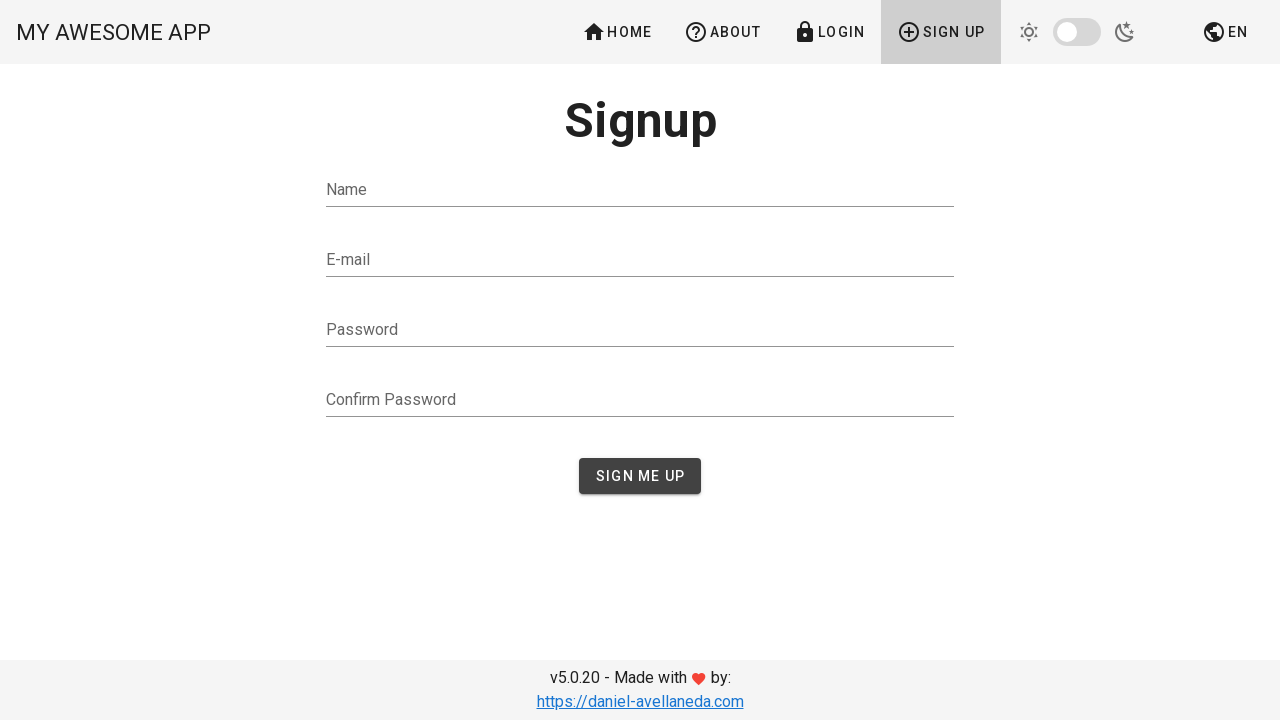

Filled name field with 'Marko' on #name
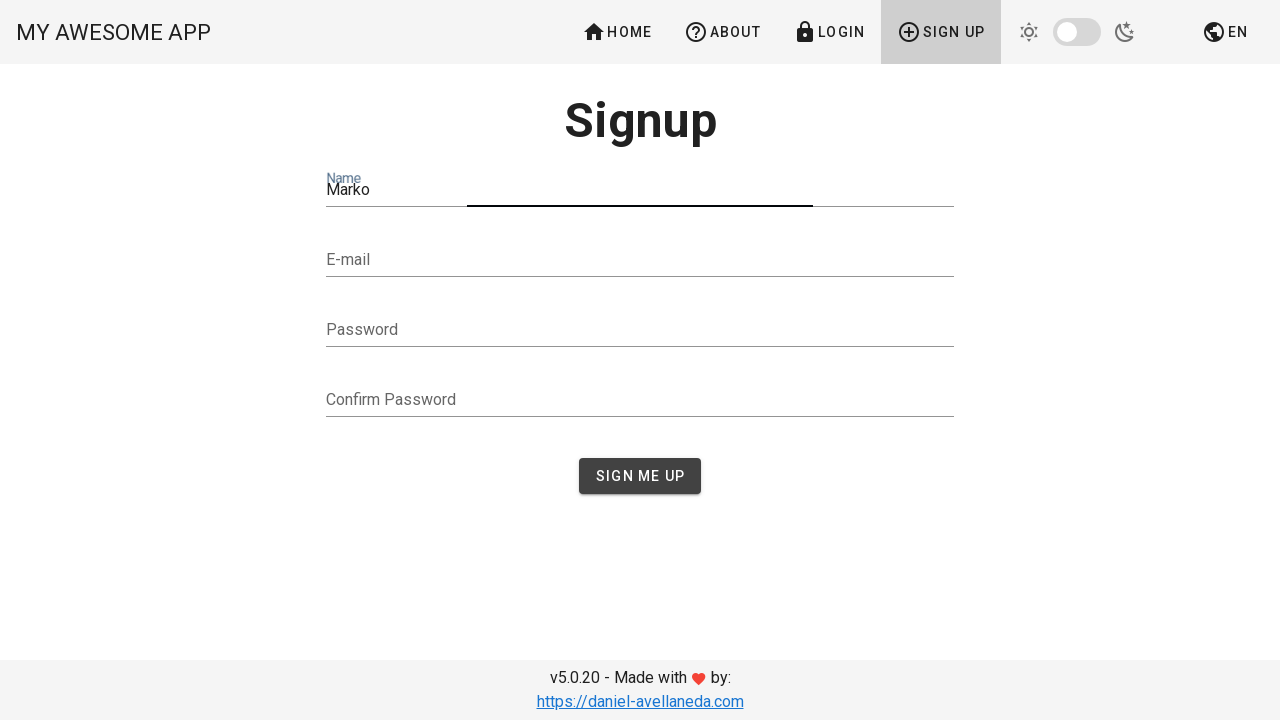

Filled email field with 'marko@example.com' on #email
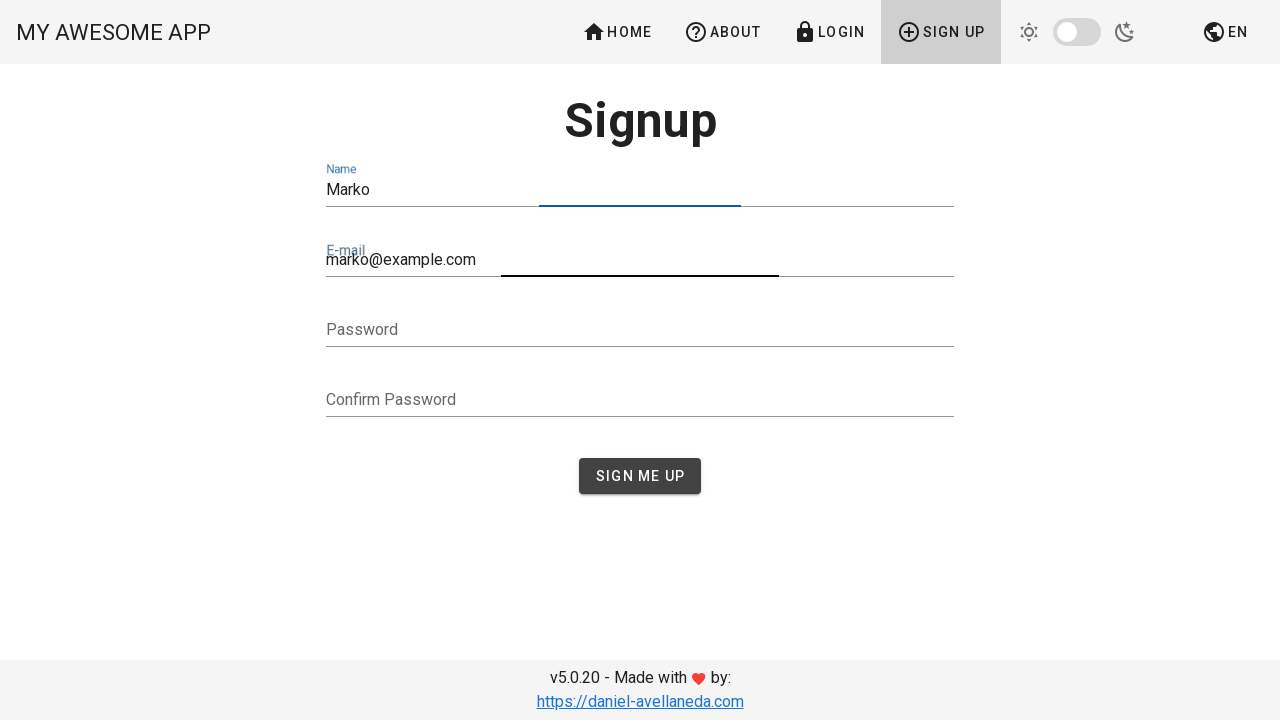

Filled password field with '678910' on #password
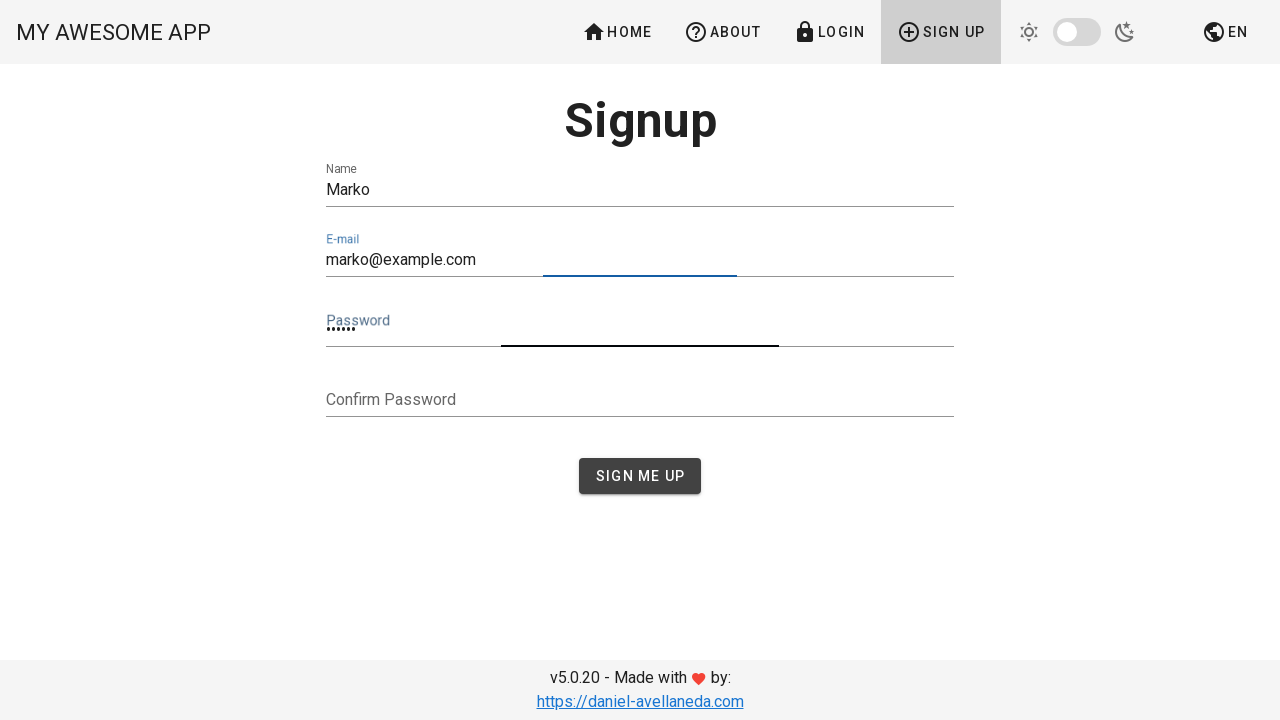

Filled confirm password field with '12345' (mismatched) on #confirmPassword
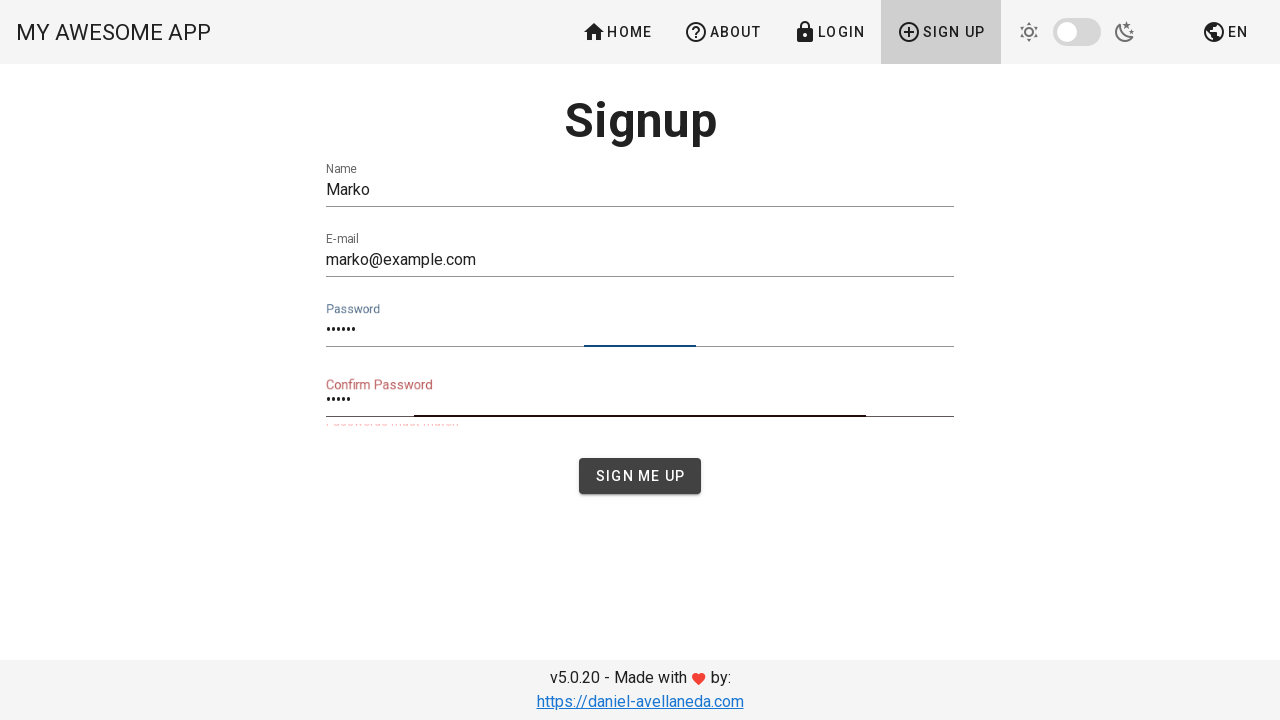

Located error message element containing 'Passwords'
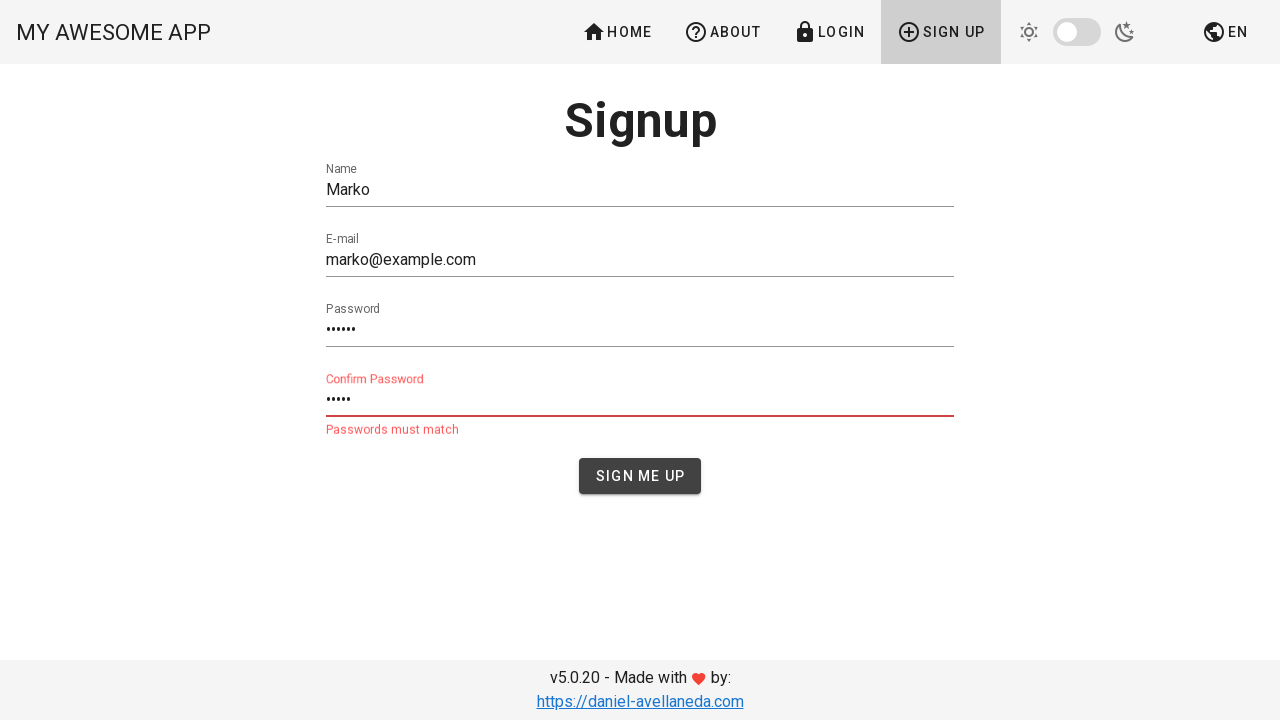

Waited for error message to become visible
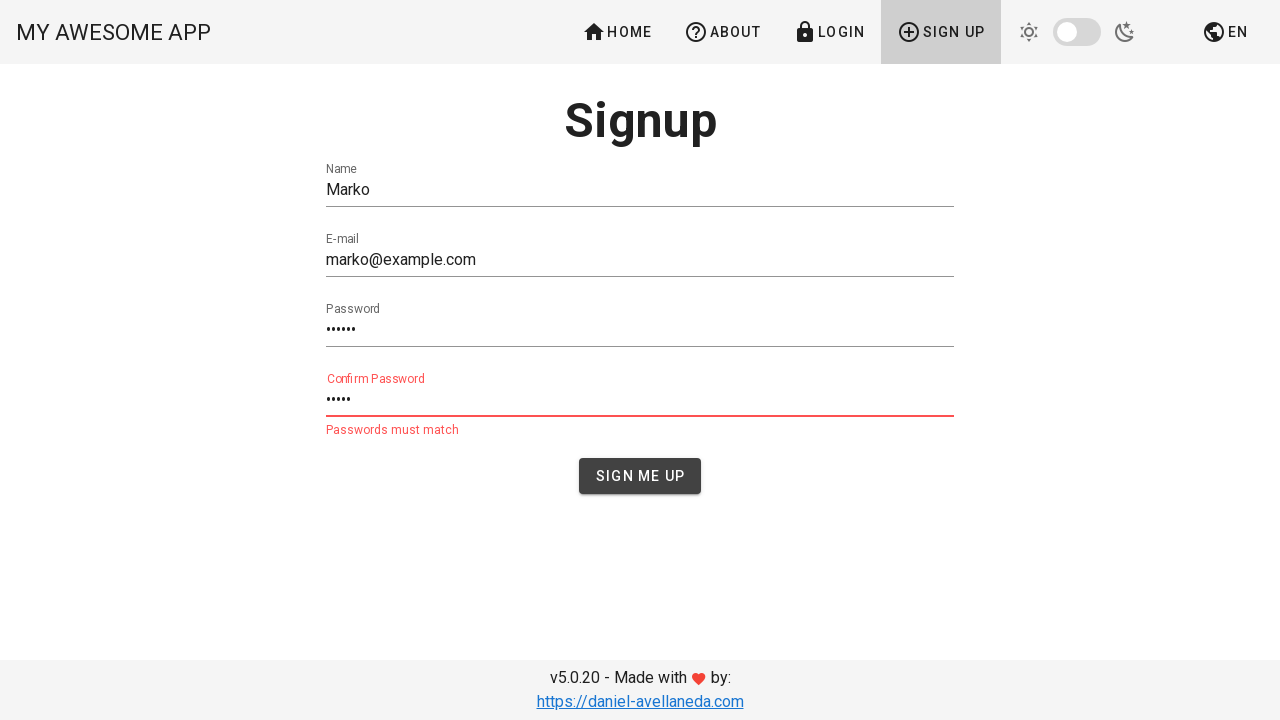

Verified error message is visible
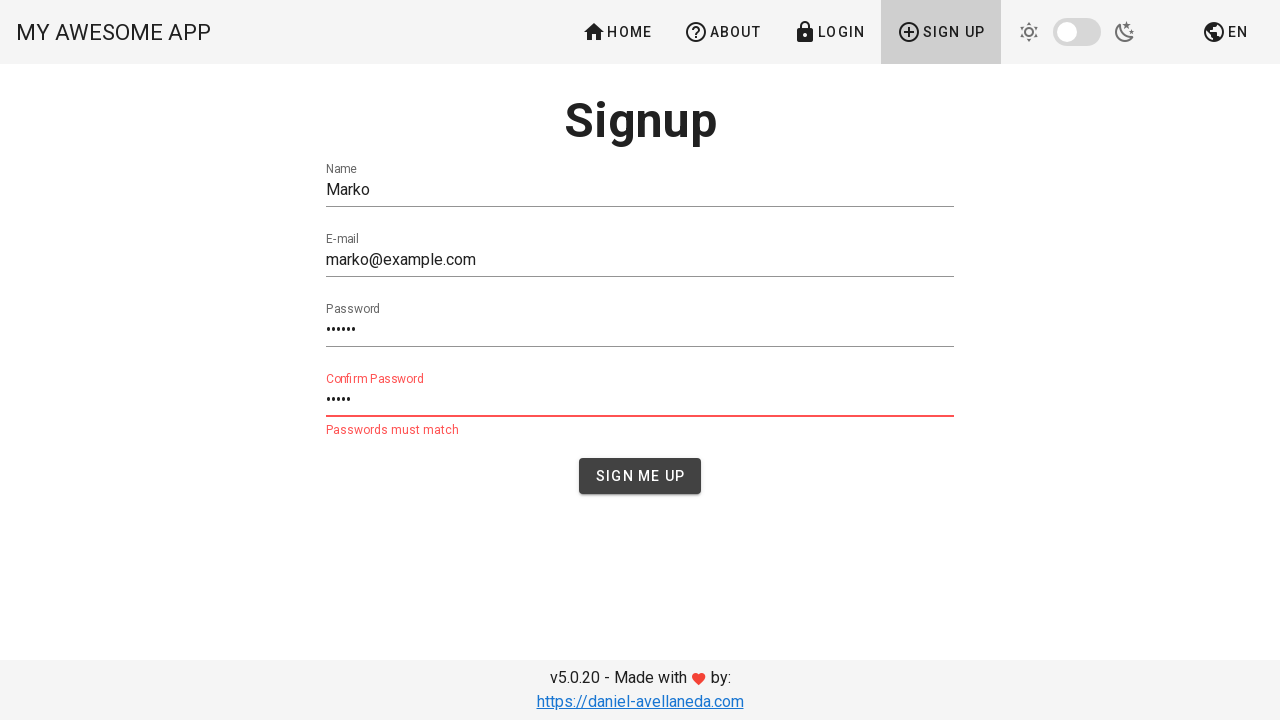

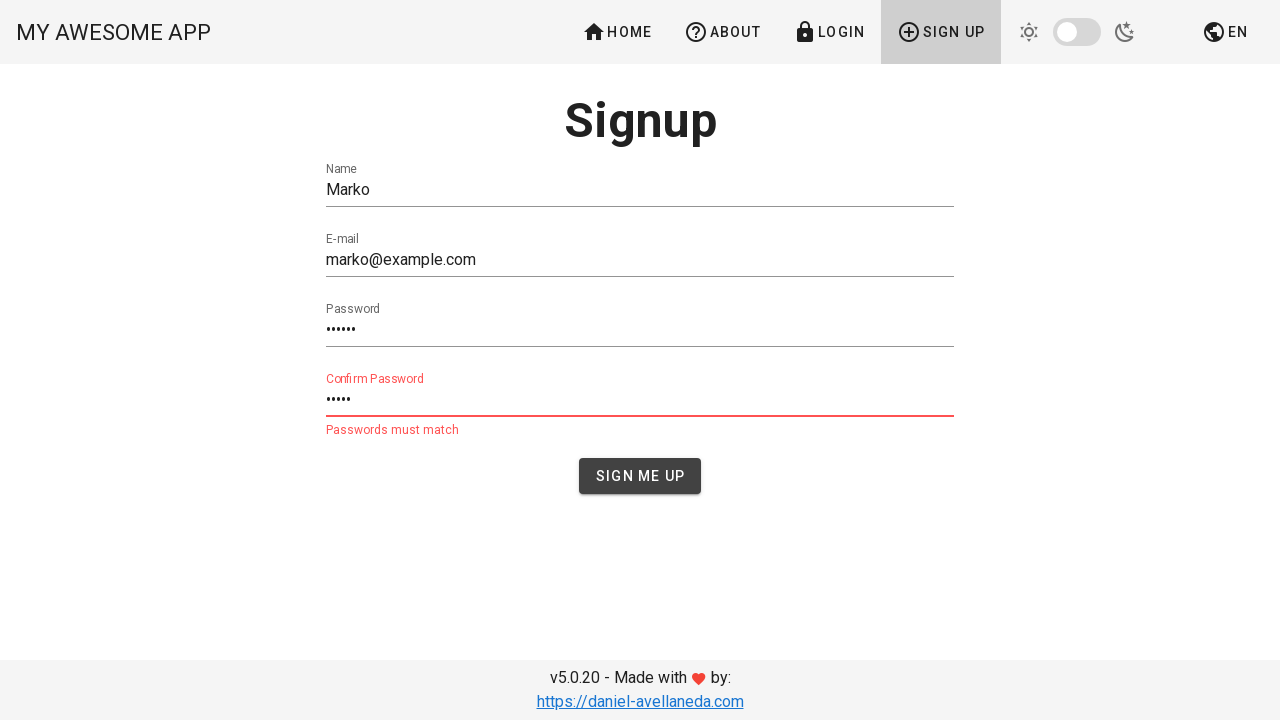